Tests login form validation by entering credentials, clearing both fields, and verifying the "Username is required" error message appears

Starting URL: https://www.saucedemo.com/

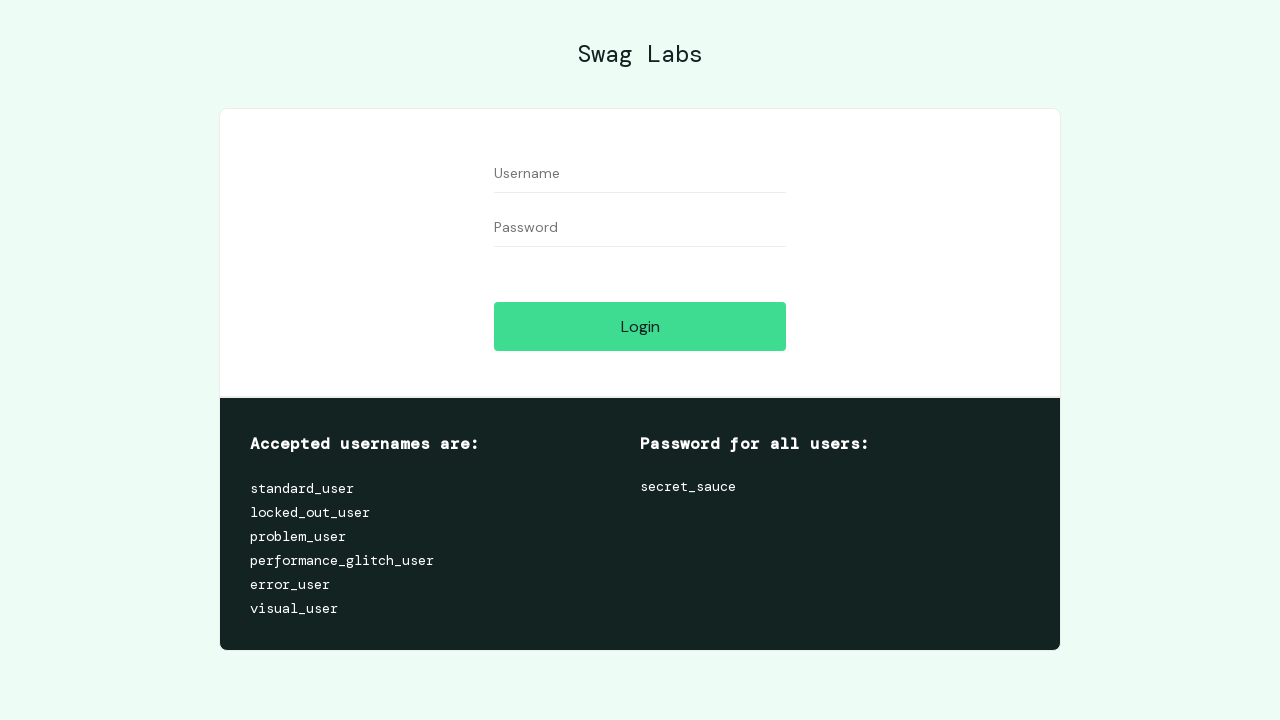

Filled username field with 'testuser' on input[data-test='username']
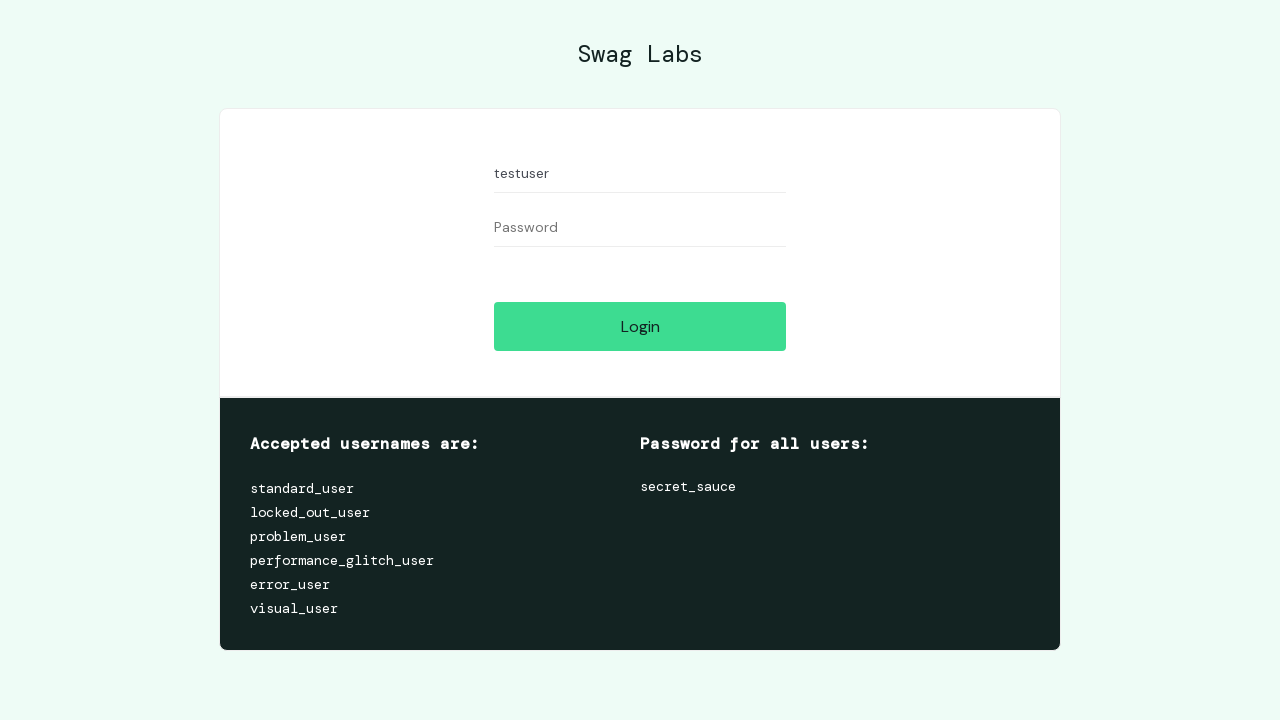

Filled password field with 'testpass123' on input[data-test='password']
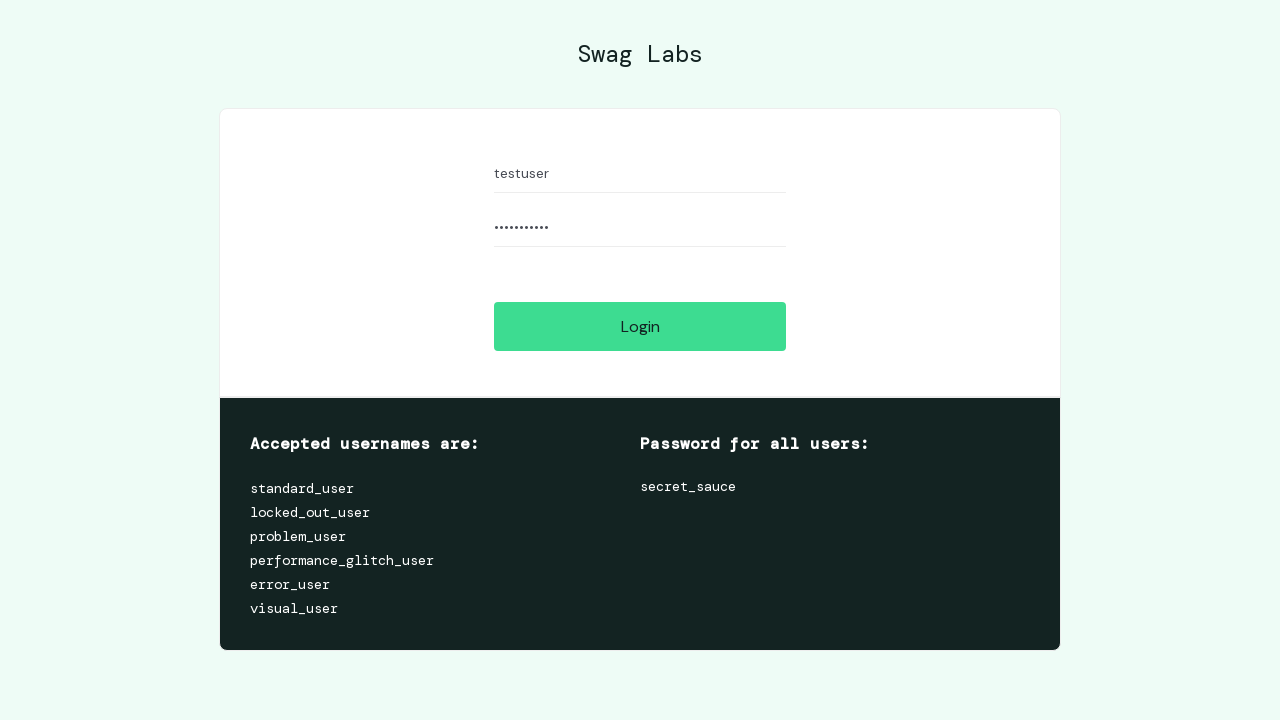

Cleared username field on input[data-test='username']
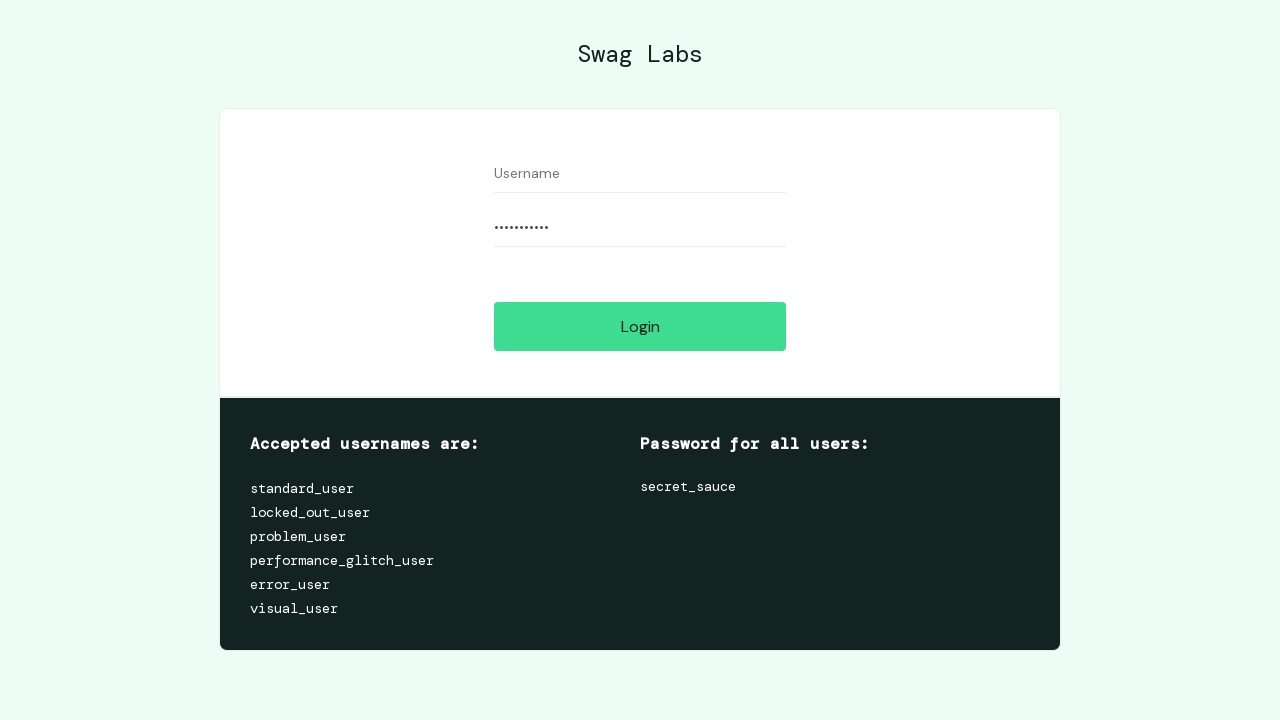

Cleared password field on input[data-test='password']
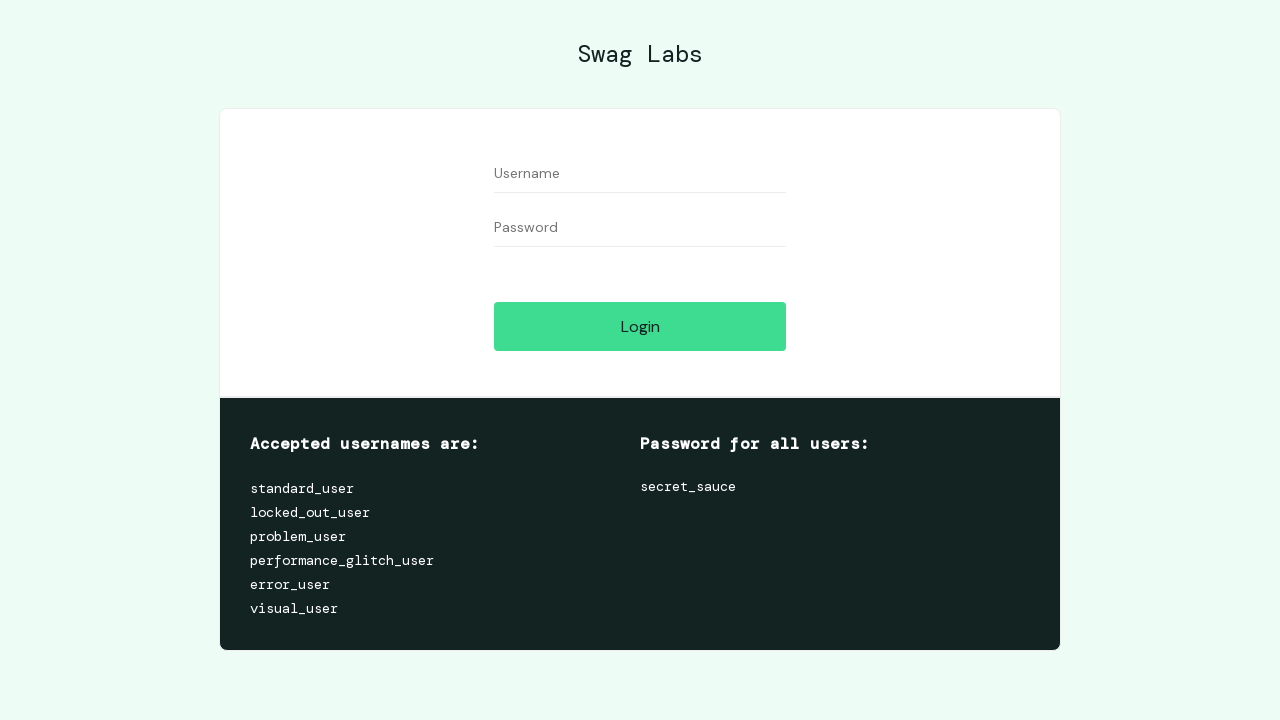

Clicked login button with empty credentials at (640, 326) on input[data-test='login-button']
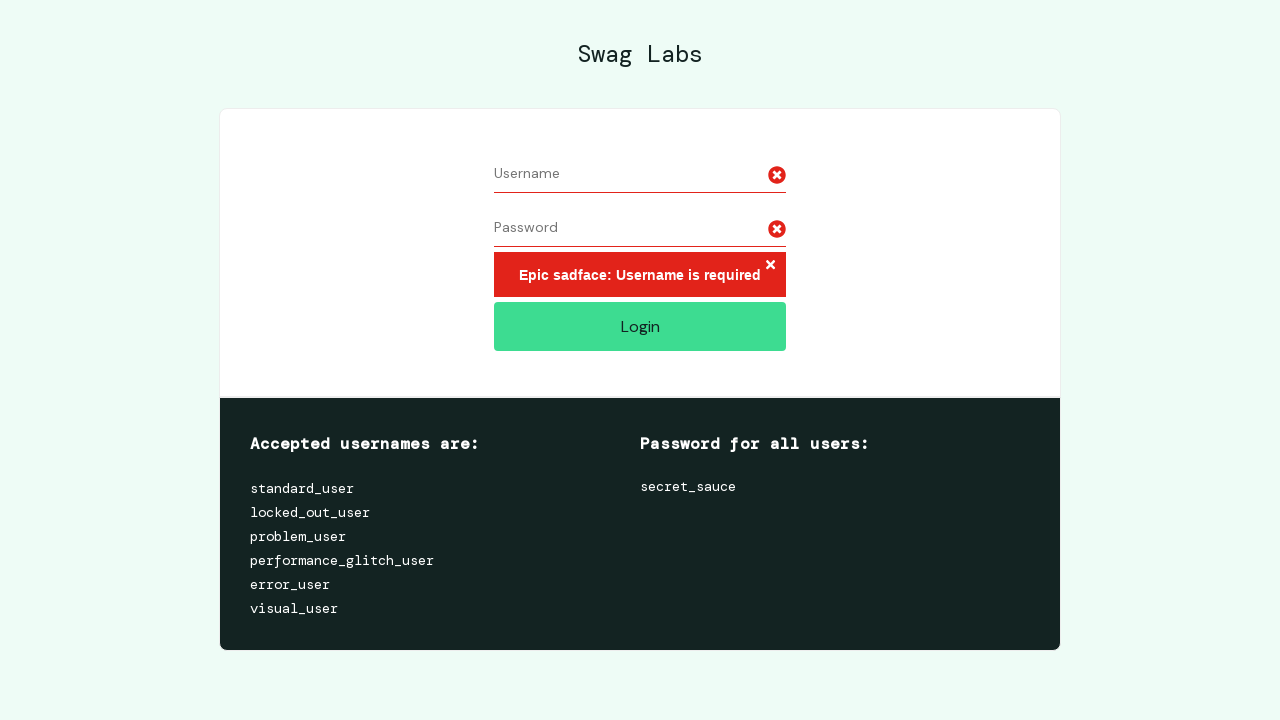

Error message appeared
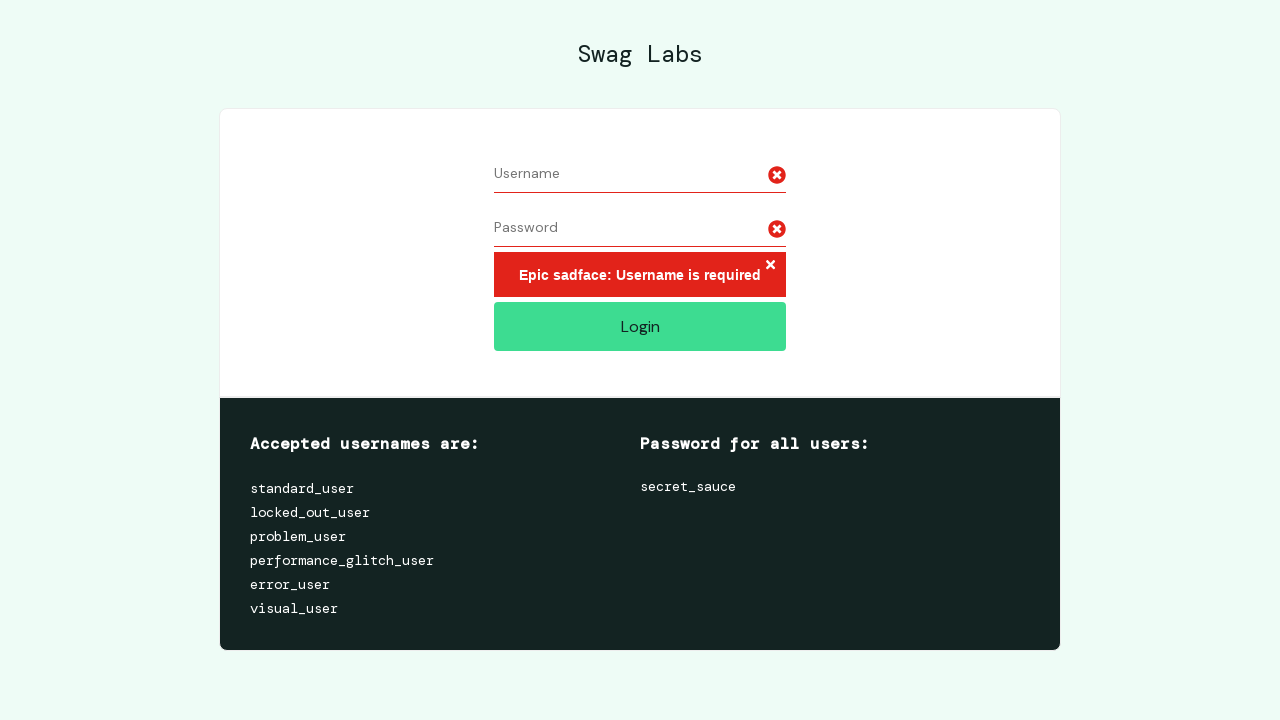

Retrieved error message text: 'Epic sadface: Username is required'
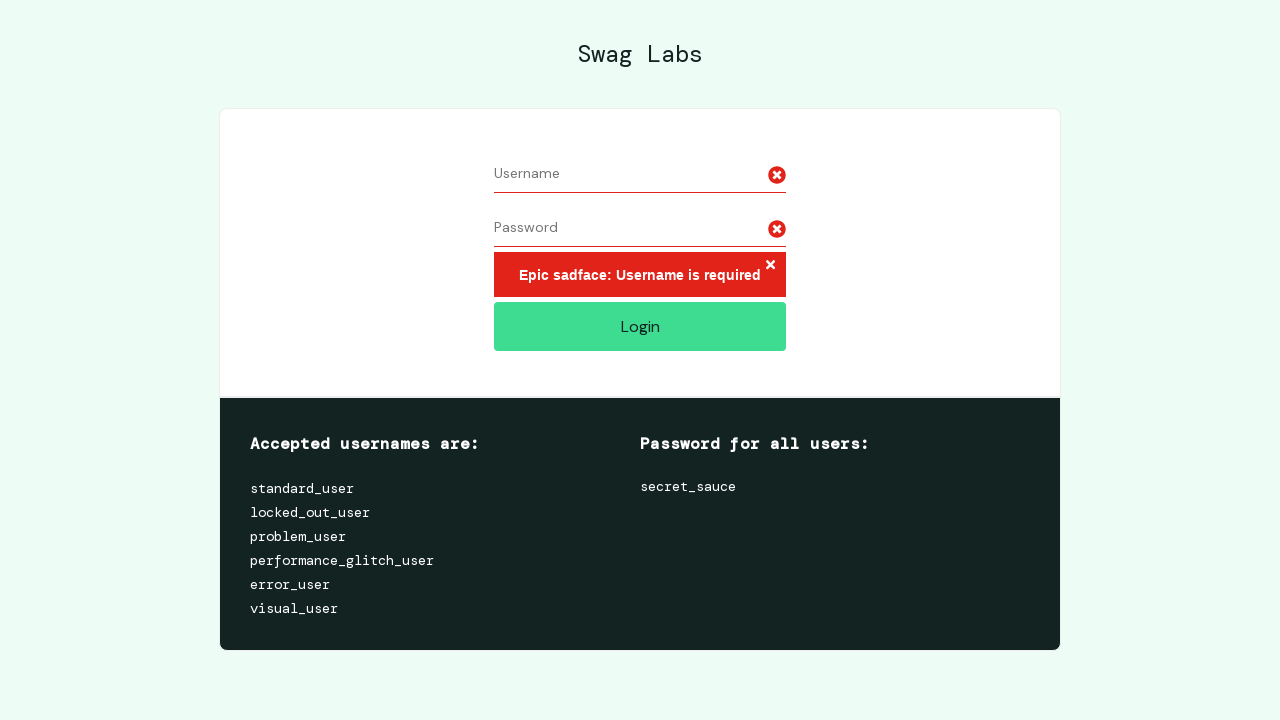

Verified 'Username is required' error message is displayed
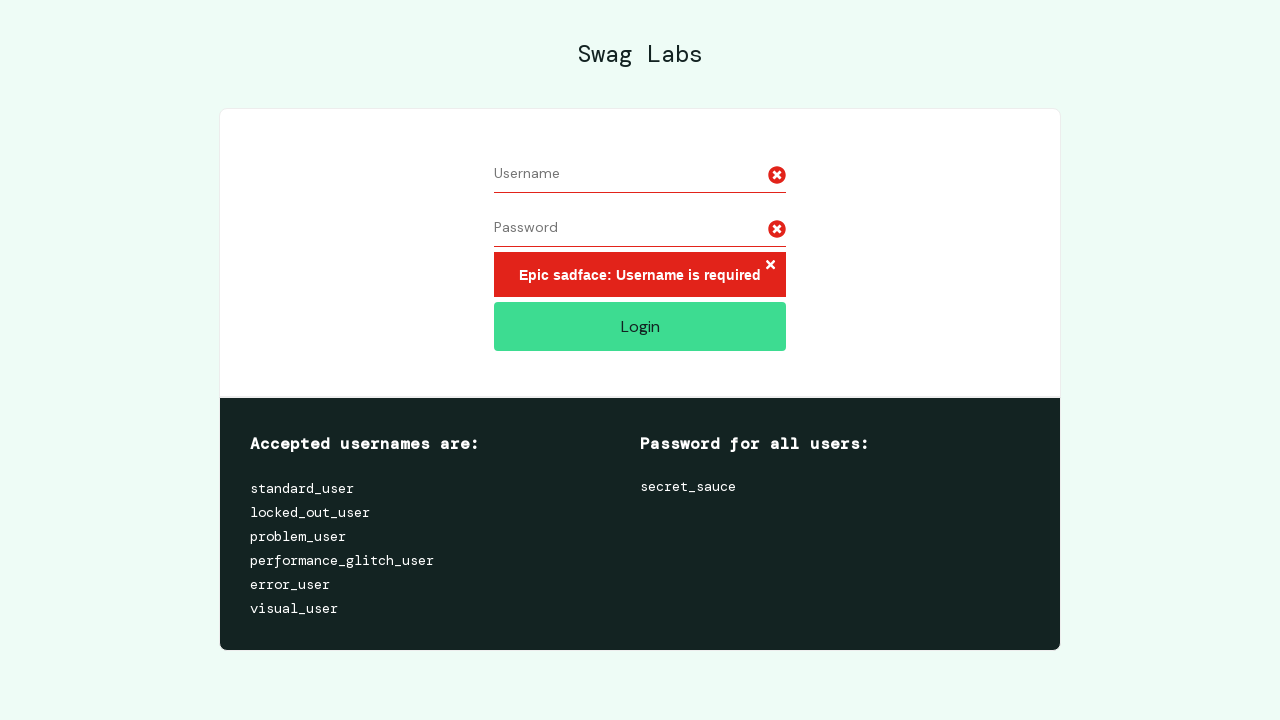

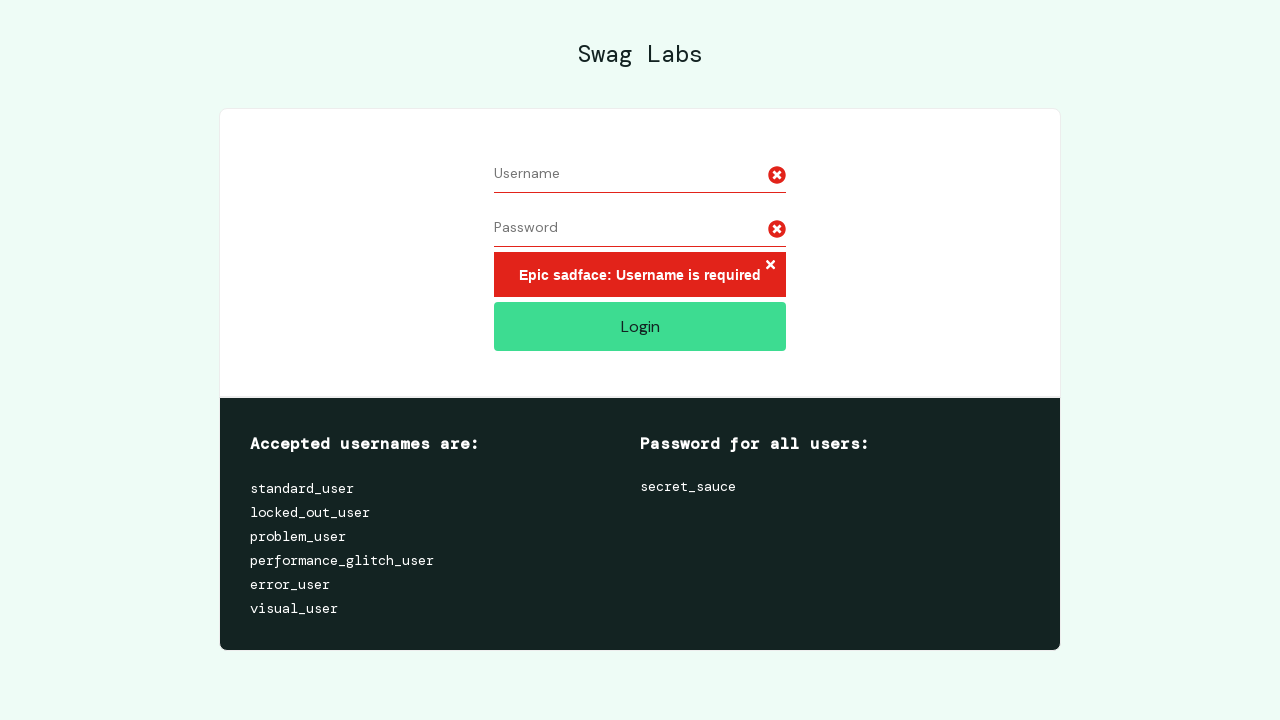